Tests handling of disabled elements by clicking a disable button, verifying the element becomes disabled, then using JavaScript to remove the disabled attribute and interact with the element

Starting URL: https://www.letskodeit.com/practice

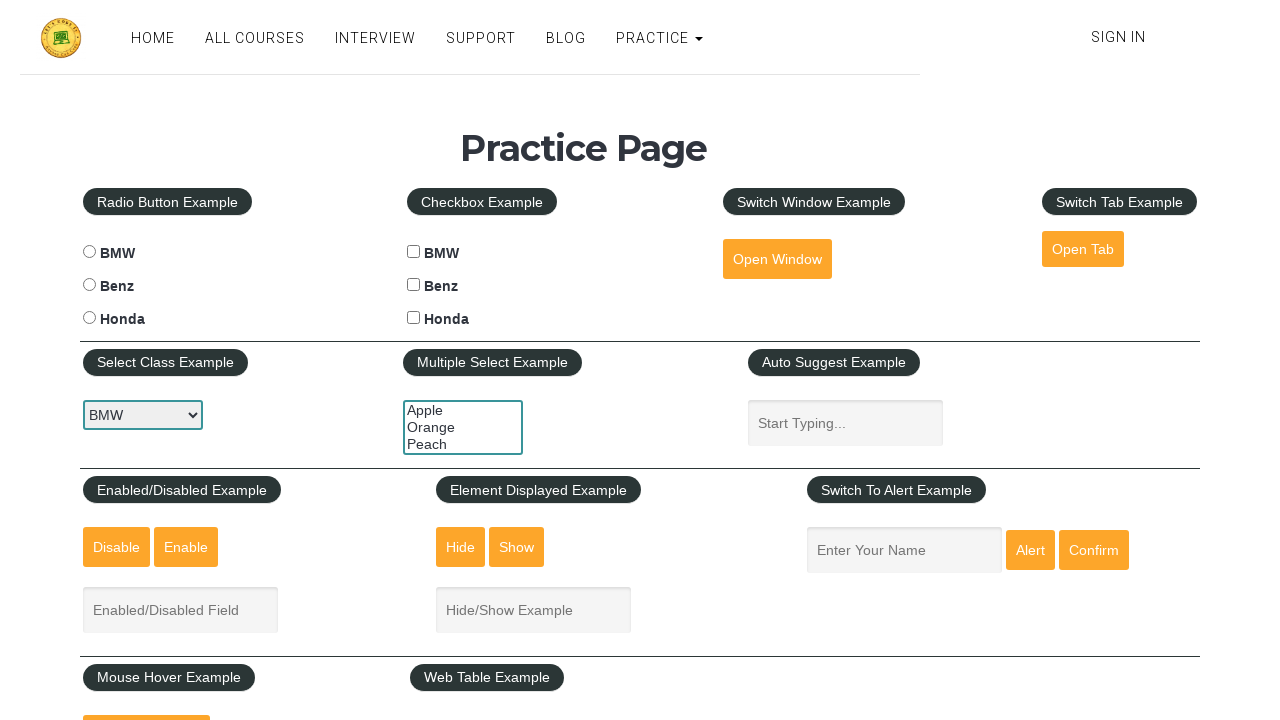

Waited for edit box in Enabled/Disabled Example section to load
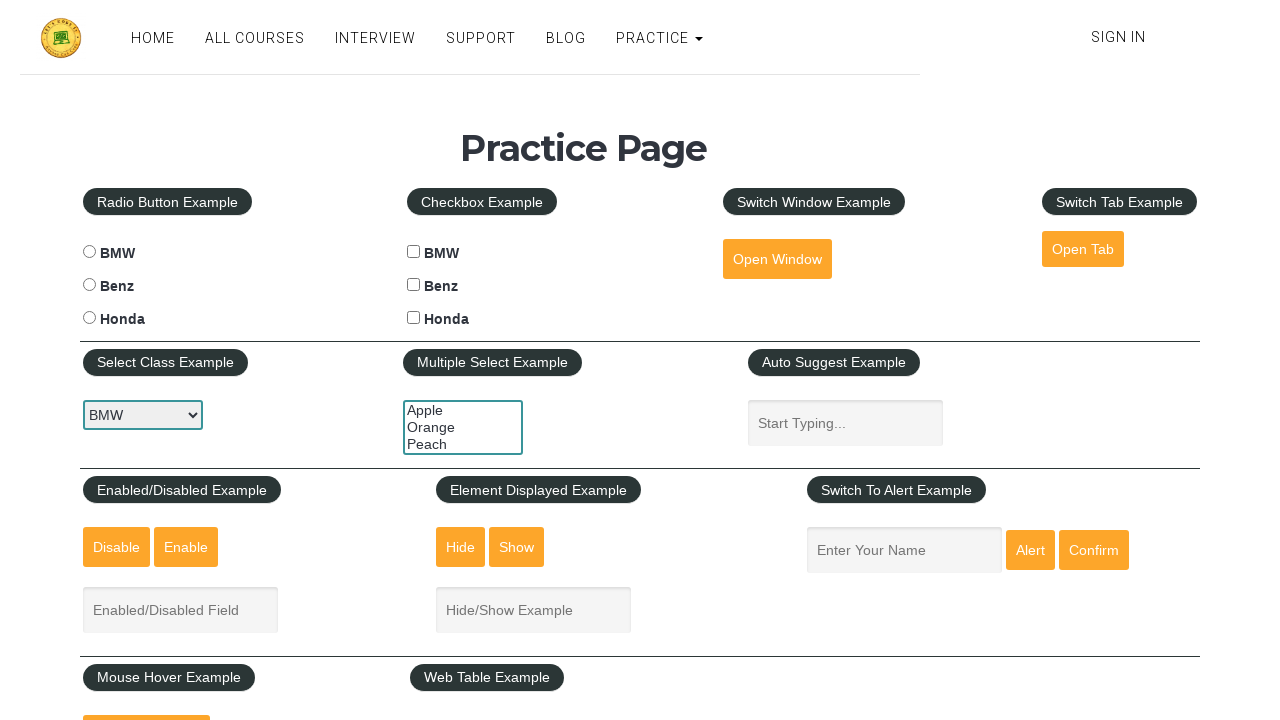

Checked element enabled status before disable button click: True
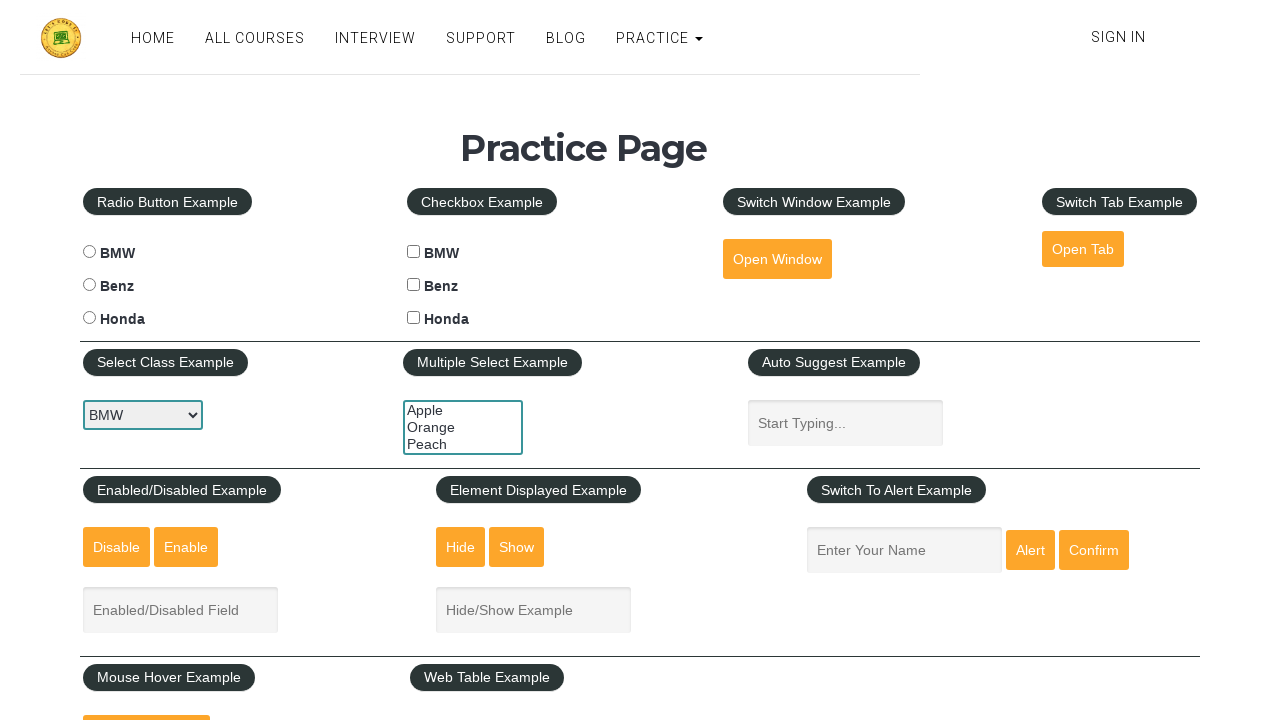

Clicked the [Disable] button at (116, 547) on #disabled-button
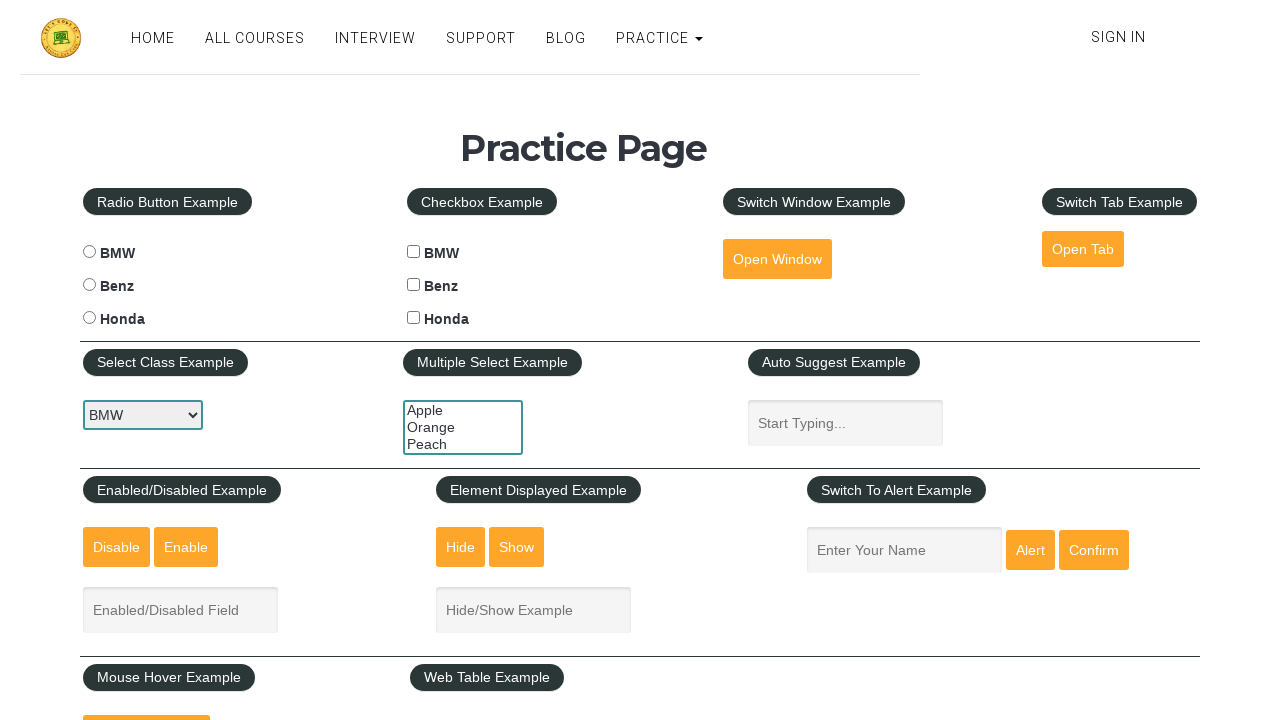

Checked element enabled status after disable button click: False
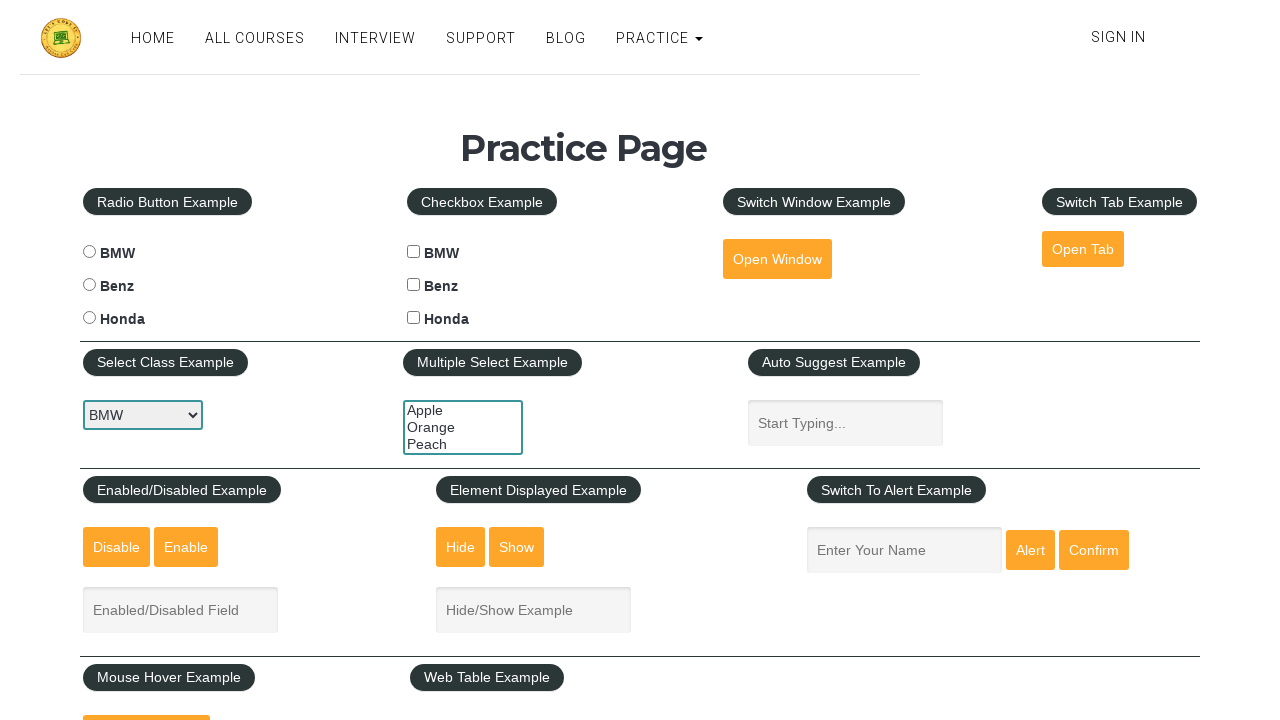

Used JavaScript to remove disabled attribute from element
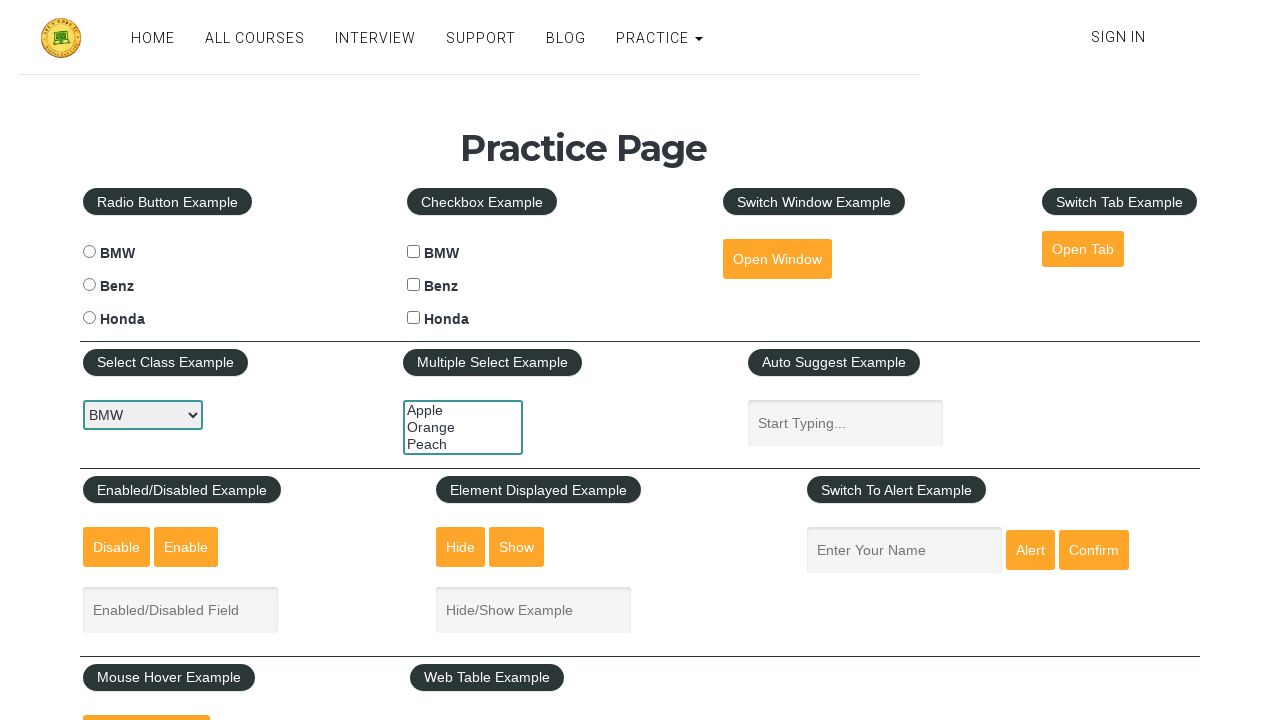

Filled the input field with 'AAAAAAAA' after removing disabled attribute on #enabled-example-input
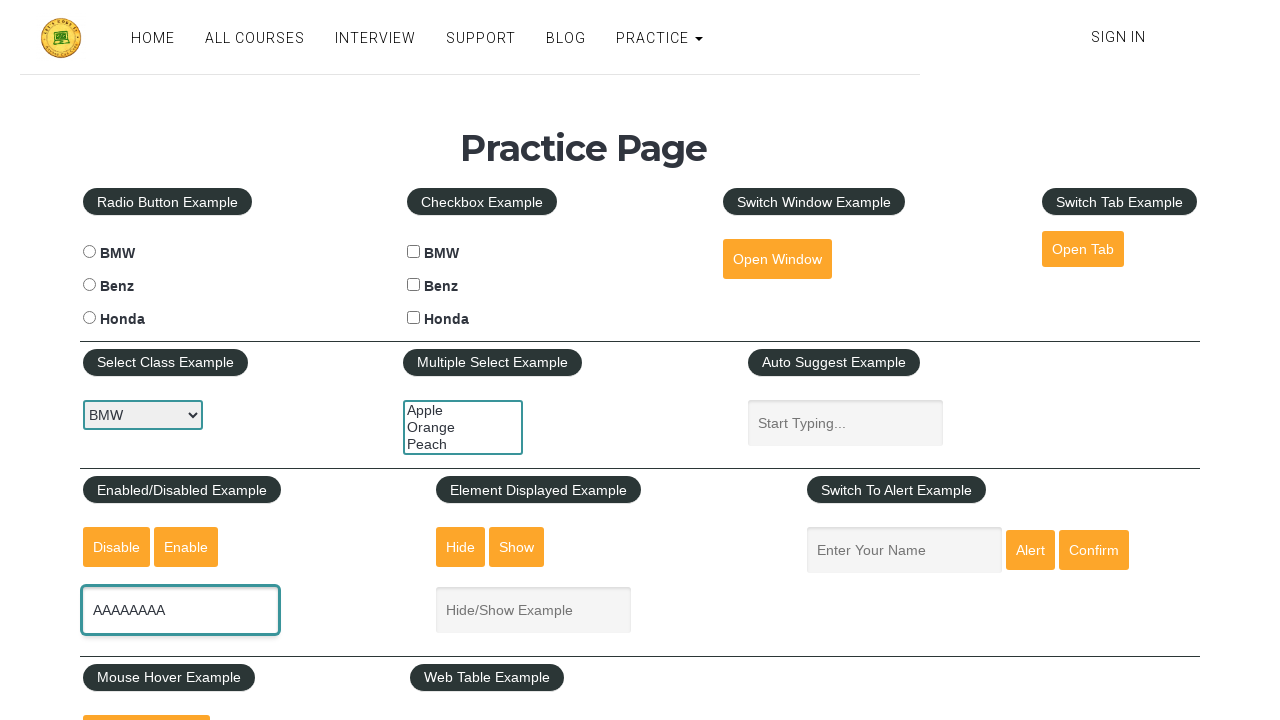

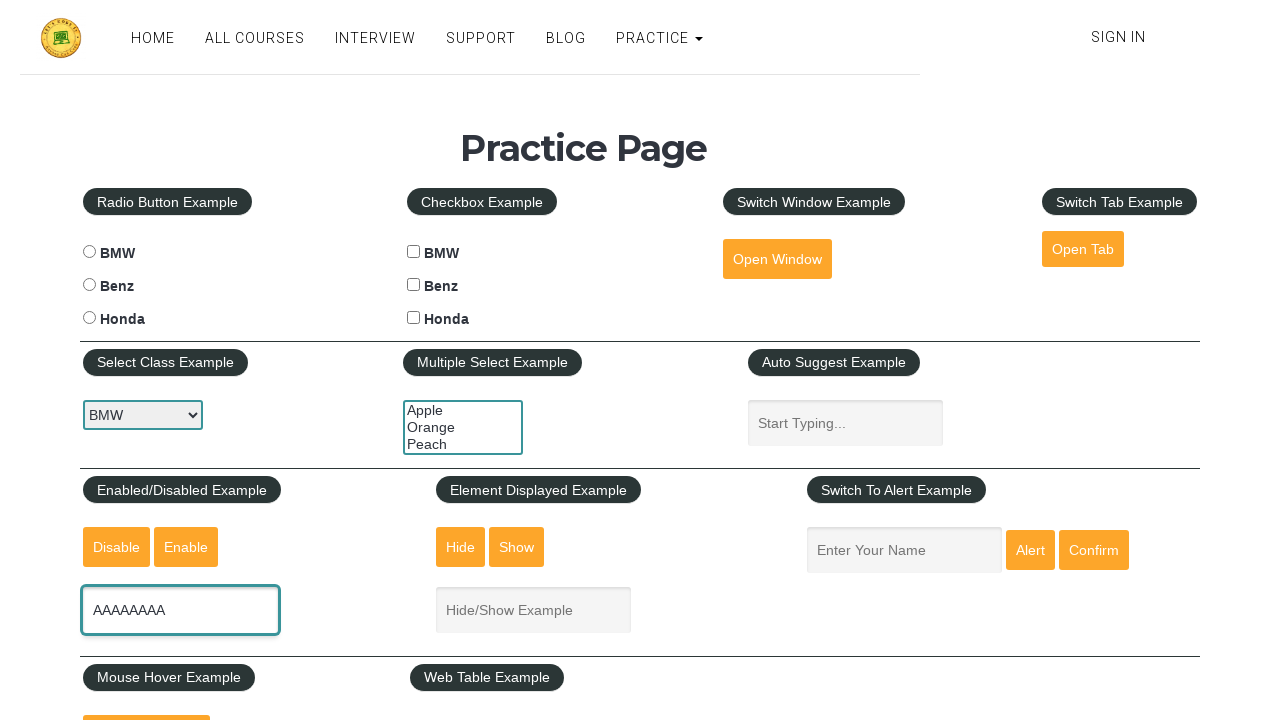